Tests clicking a button that triggers a simple JavaScript alert and accepting it

Starting URL: https://demoqa.com/alerts

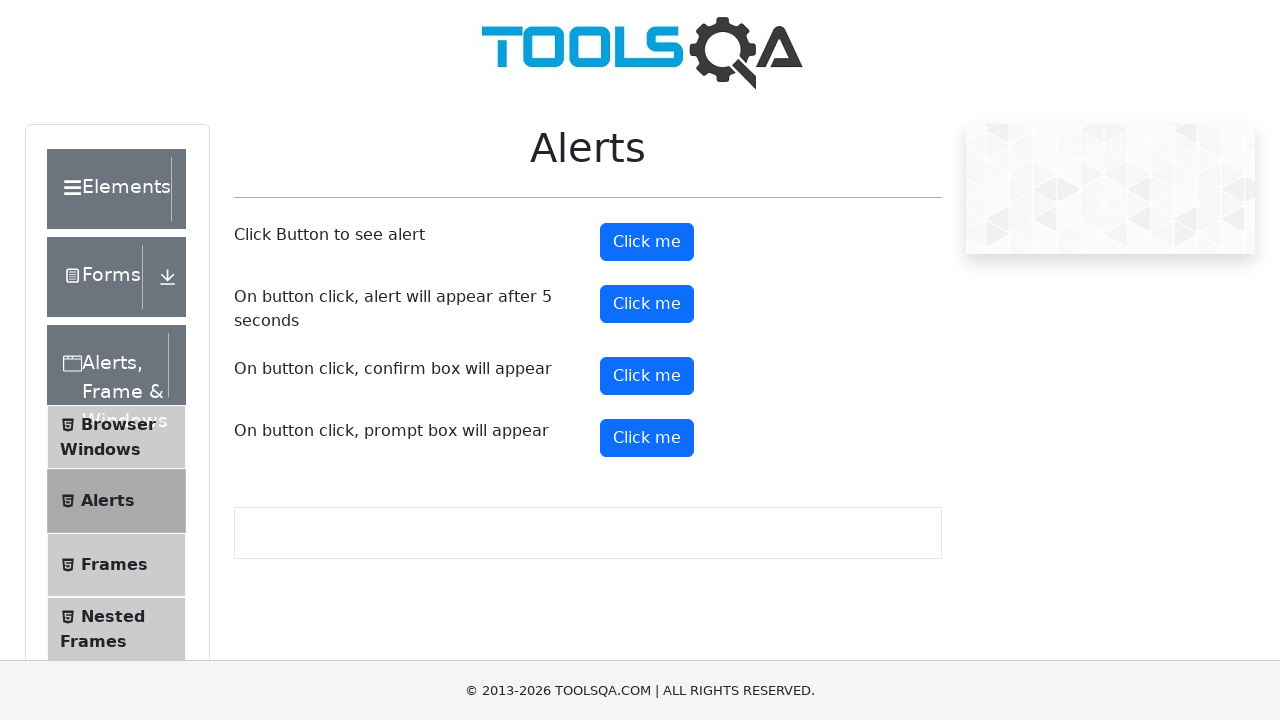

Set up dialog handler to accept alerts
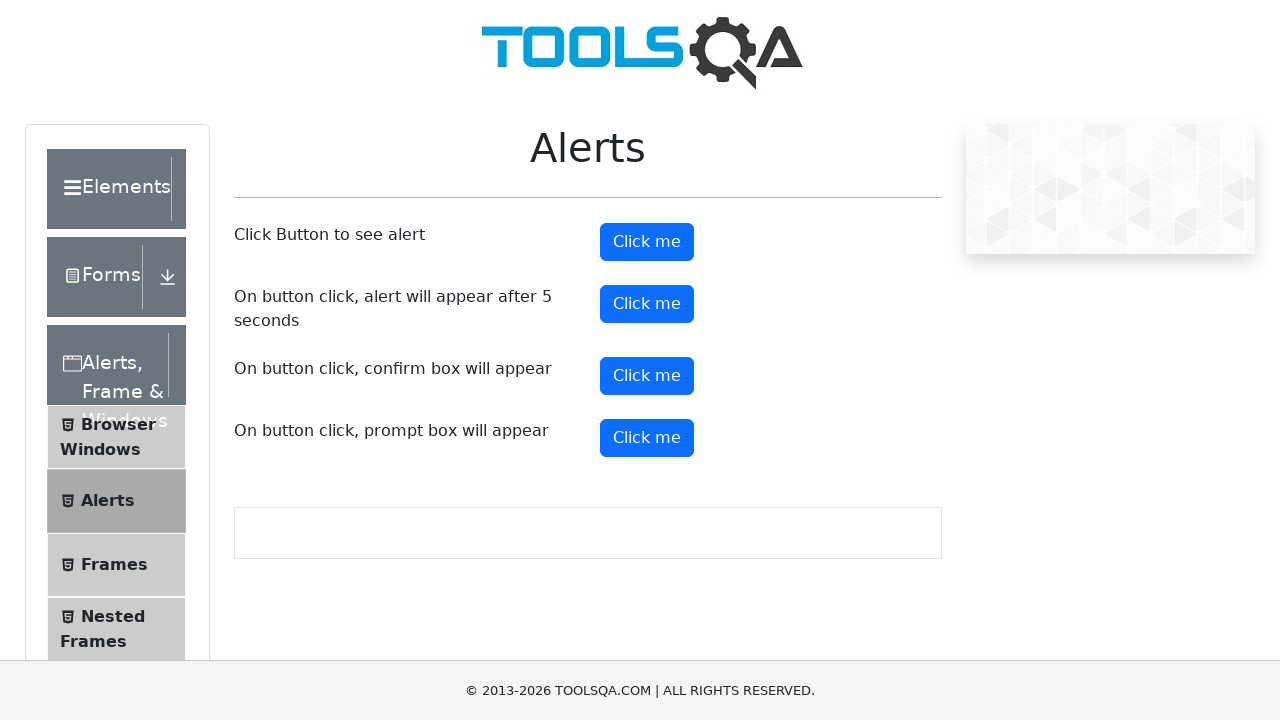

Clicked the alert button to trigger JavaScript alert at (647, 242) on xpath=//button[@id='alertButton']
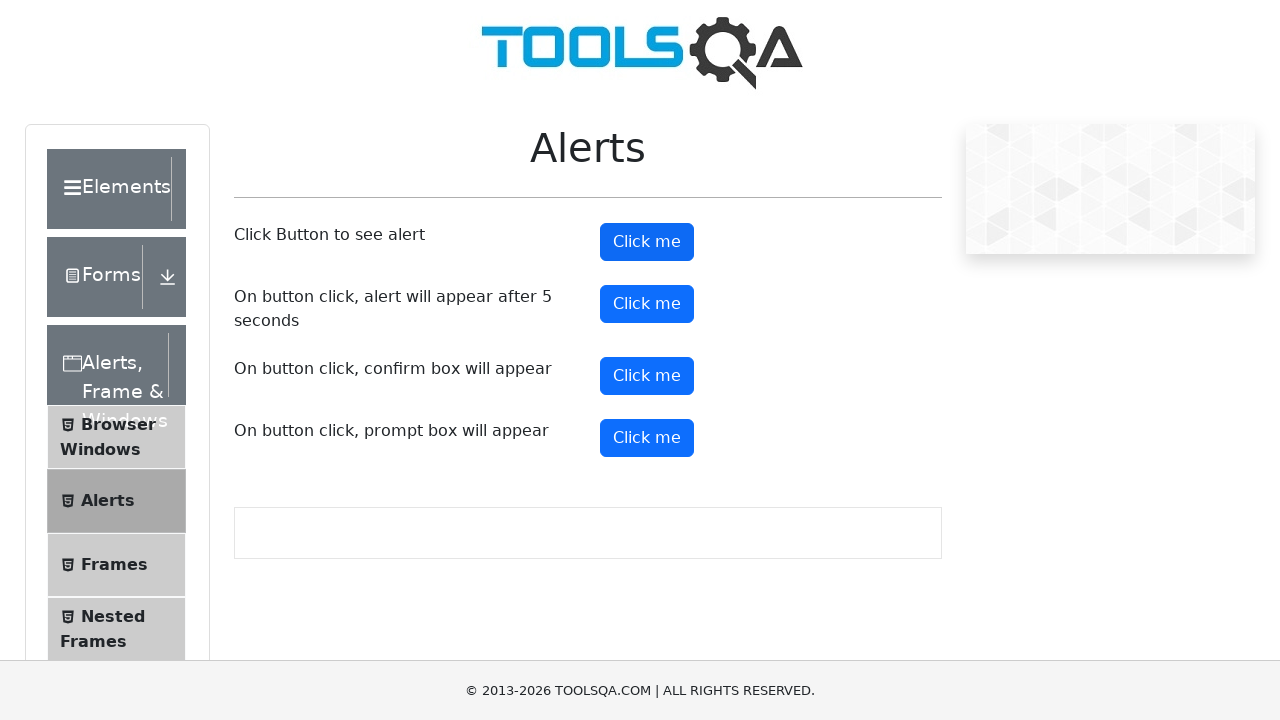

Waited for dialog to be handled and accepted
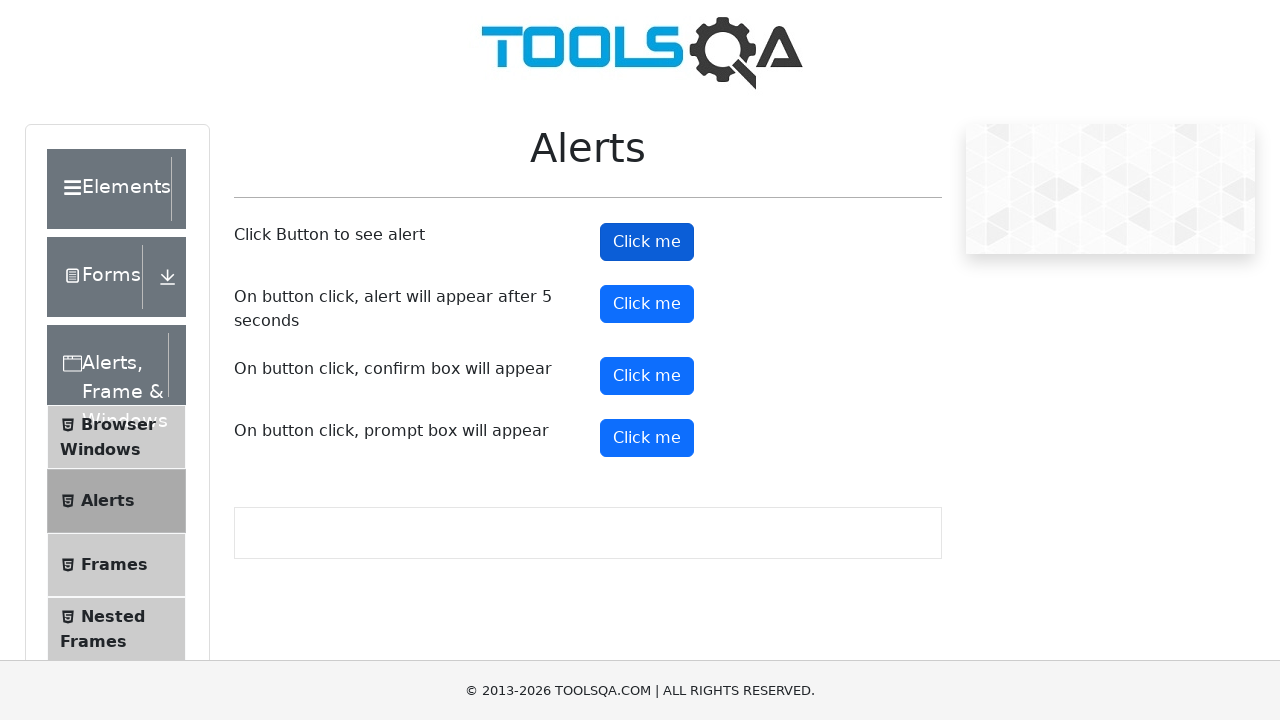

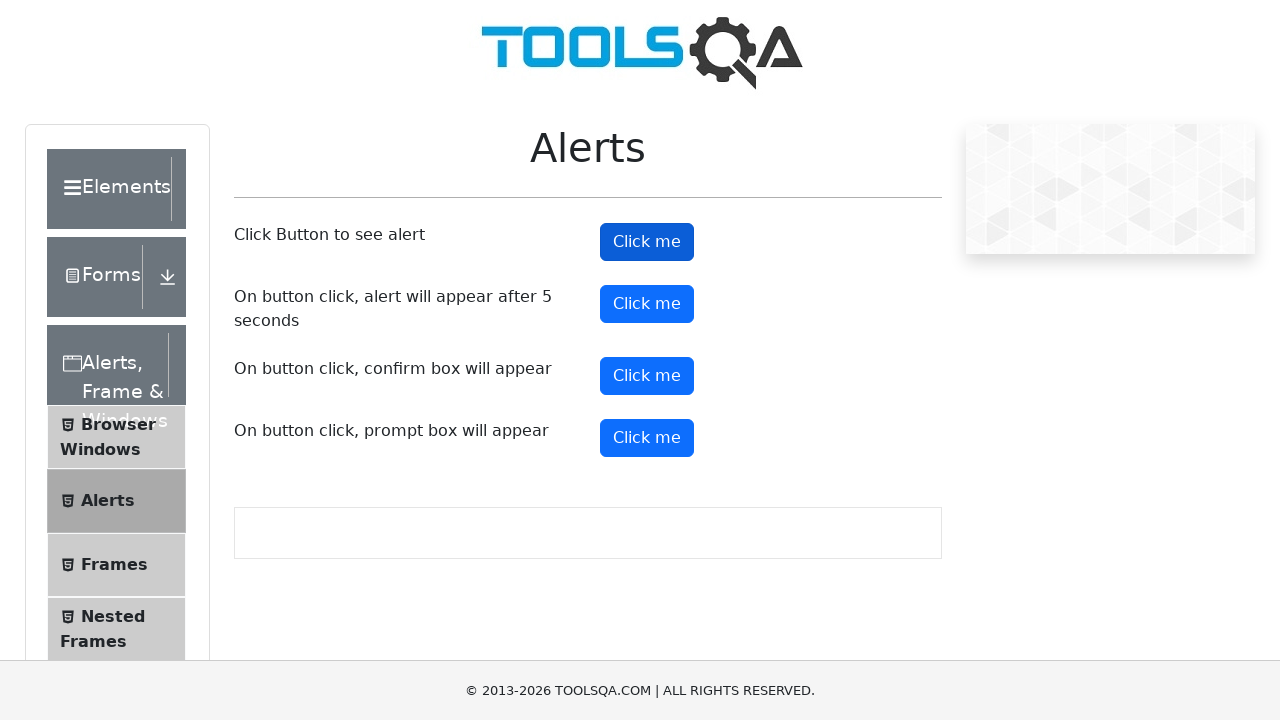